Tests drag and drop functionality within an iframe on jQuery UI demo page, then navigates back to homepage

Starting URL: https://jqueryui.com/droppable/

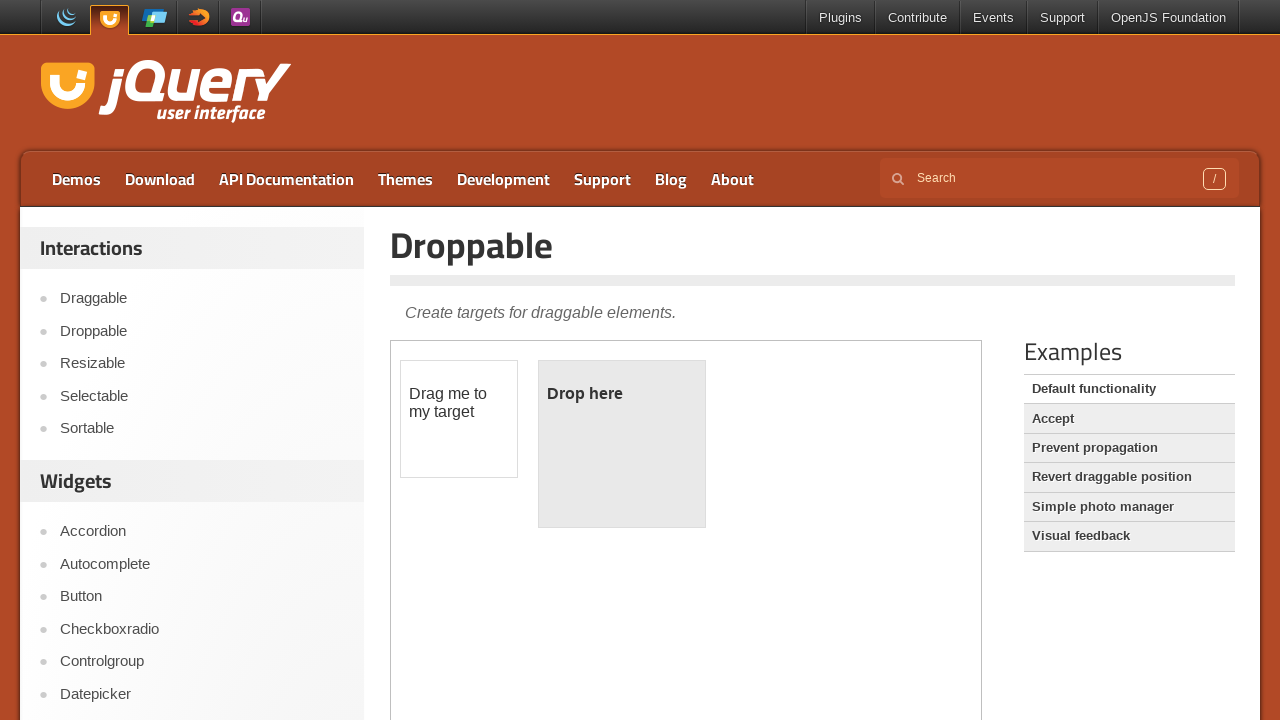

Located the demo iframe
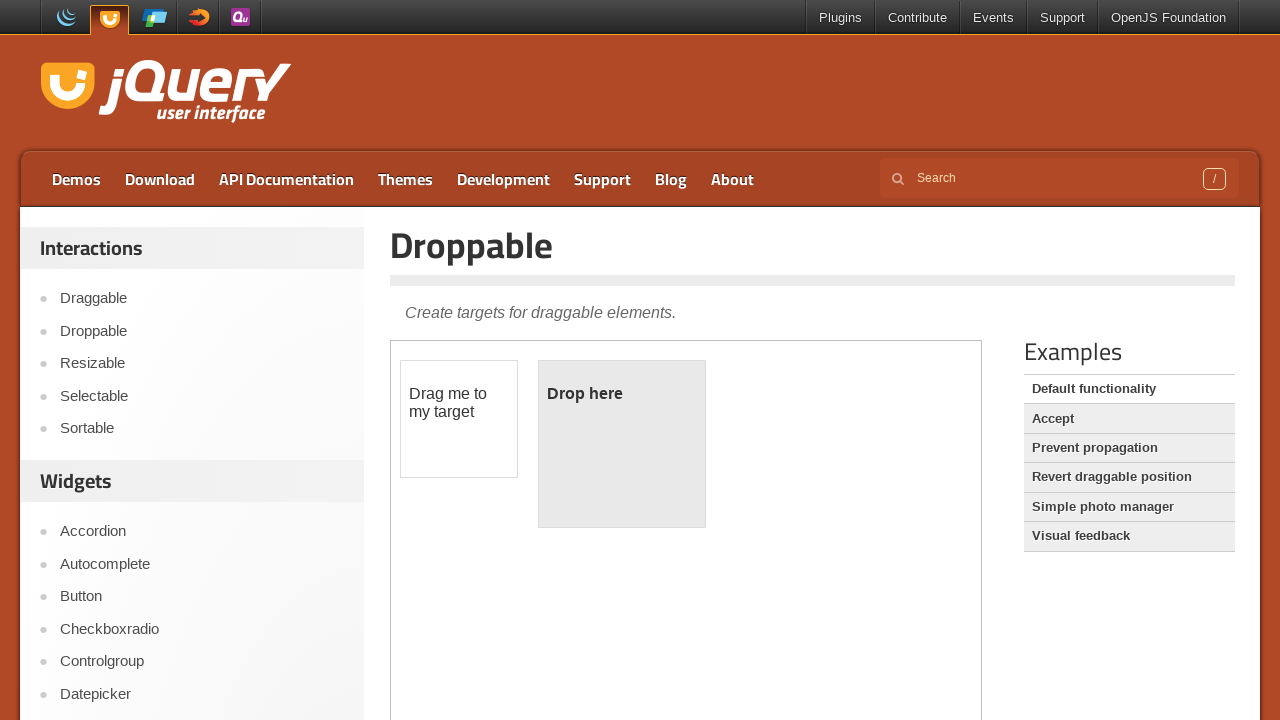

Located the draggable element within the iframe
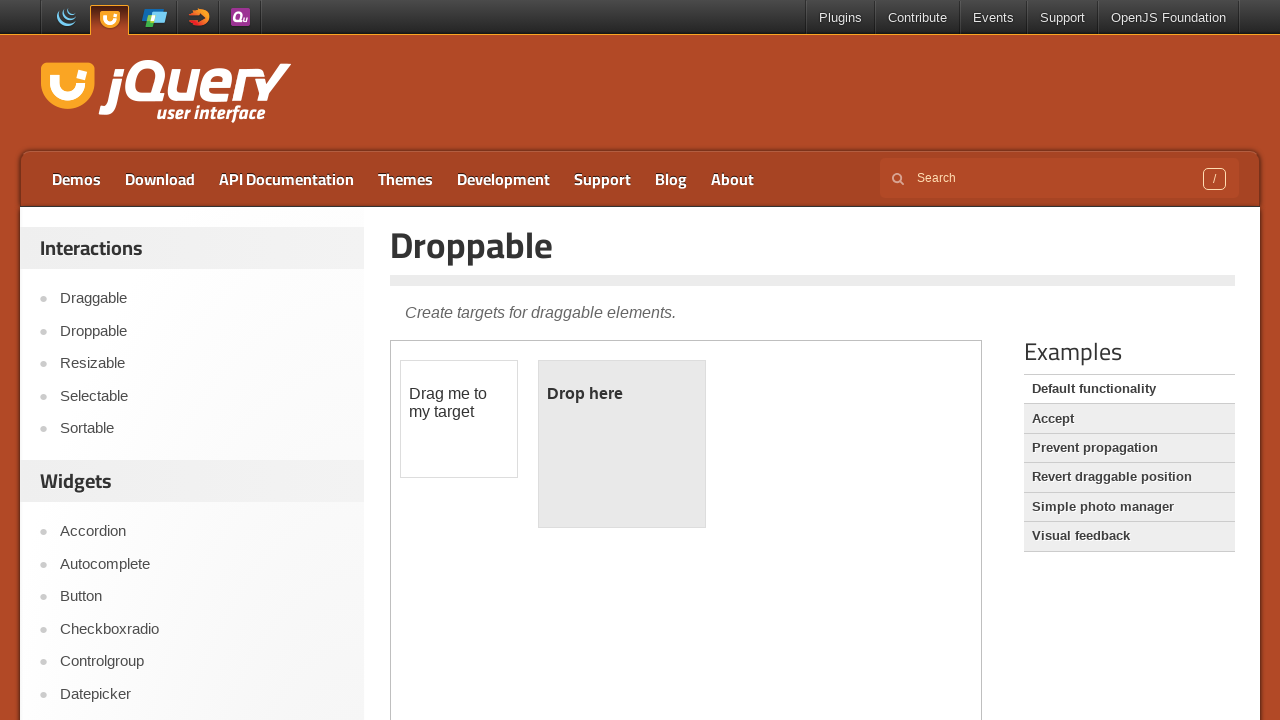

Located the droppable element within the iframe
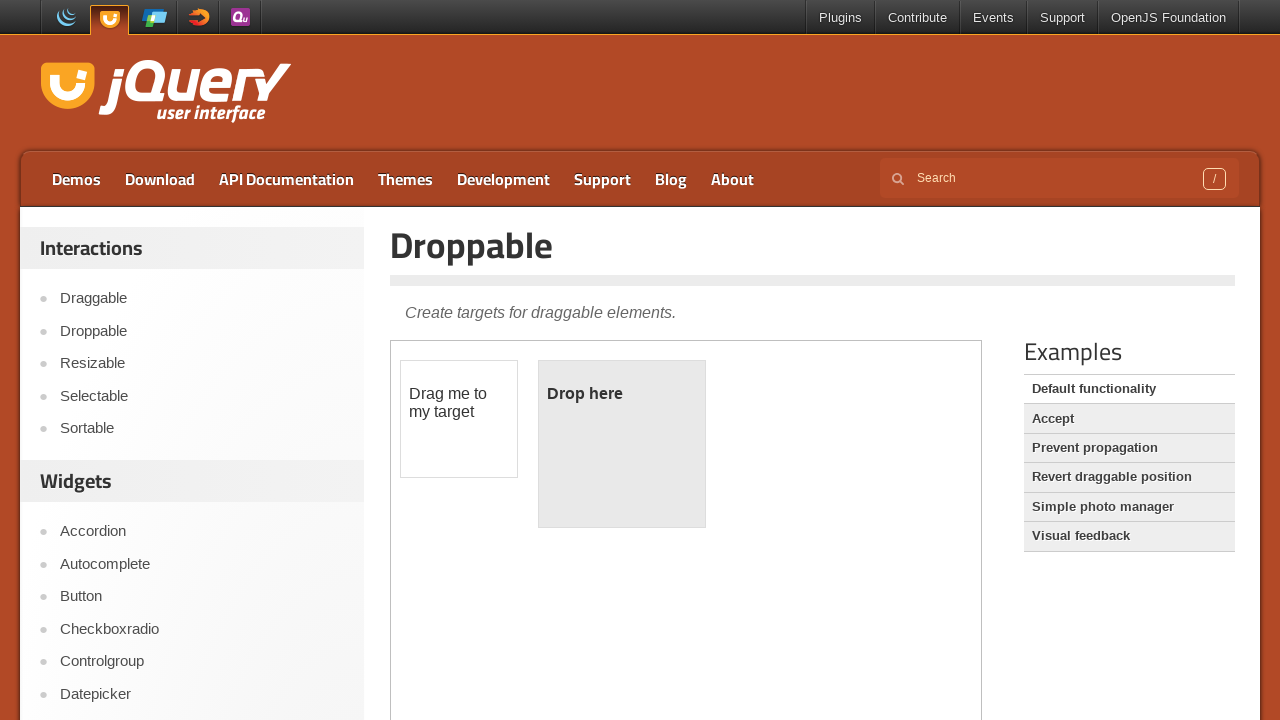

Dragged the draggable element onto the droppable element at (622, 444)
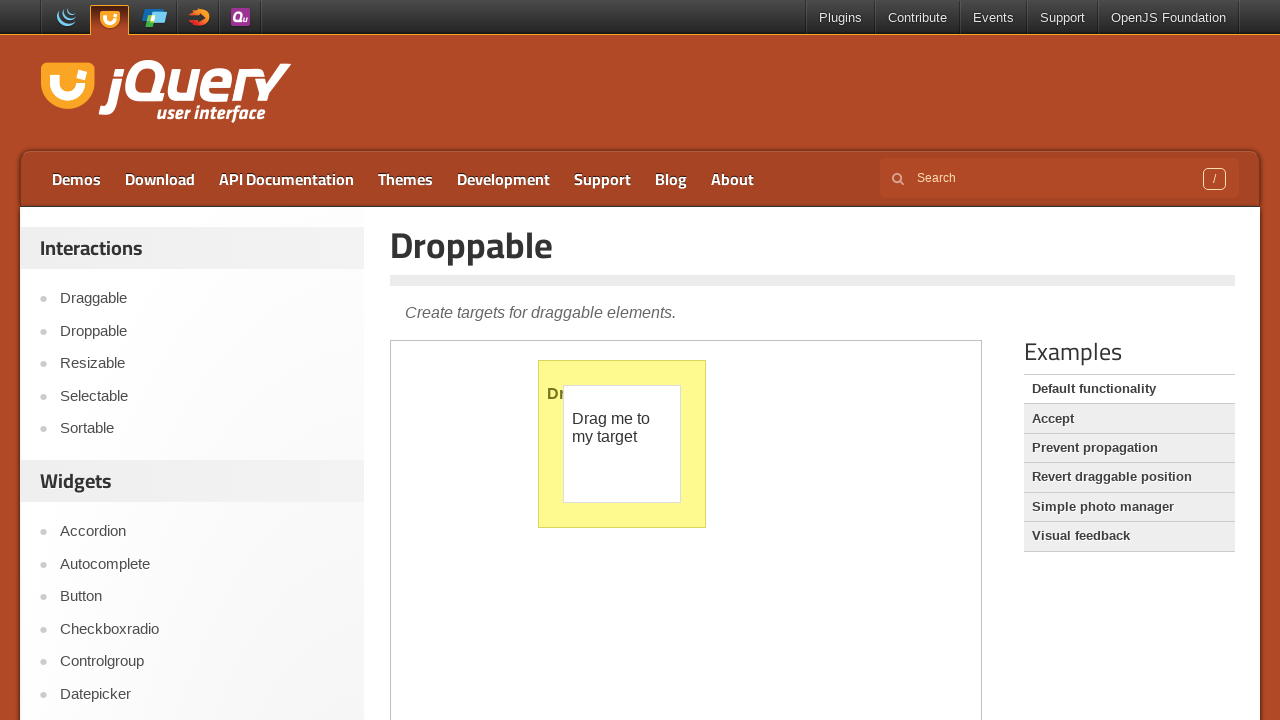

Clicked jQuery UI link to navigate back to homepage at (166, 93) on xpath=//h2/a[contains(text(),'jQuery UI')]
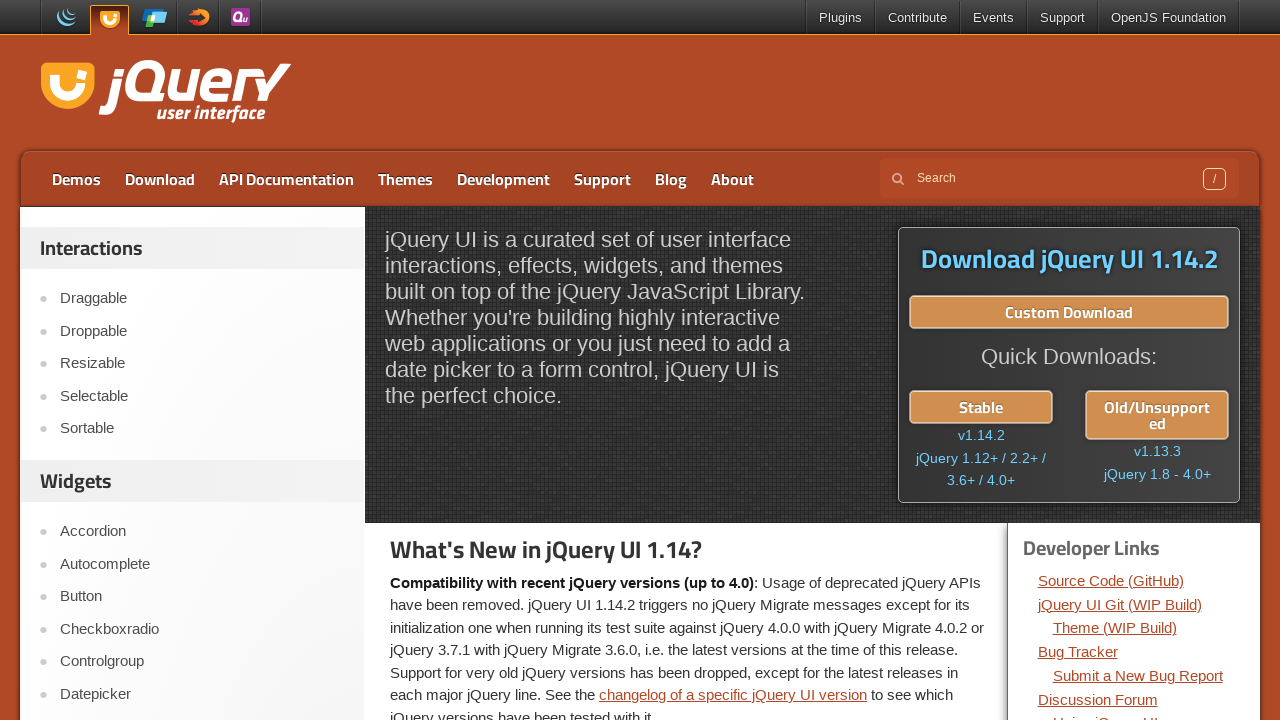

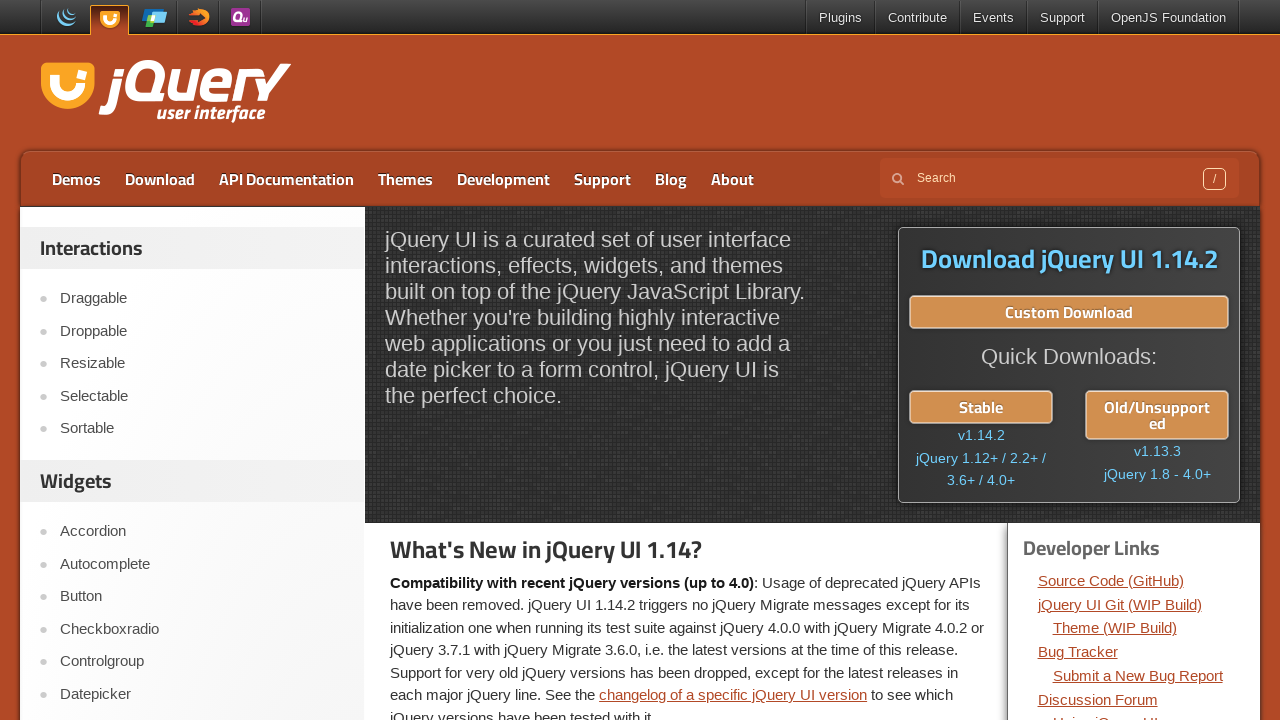